Tests mobile device emulation by navigating to a Maven repository page with a custom viewport size (400x472) and device scale factor, simulating a mobile device.

Starting URL: https://mvnrepository.com/artifact/org.seleniumhq.selenium/selenium-java/4.9.0

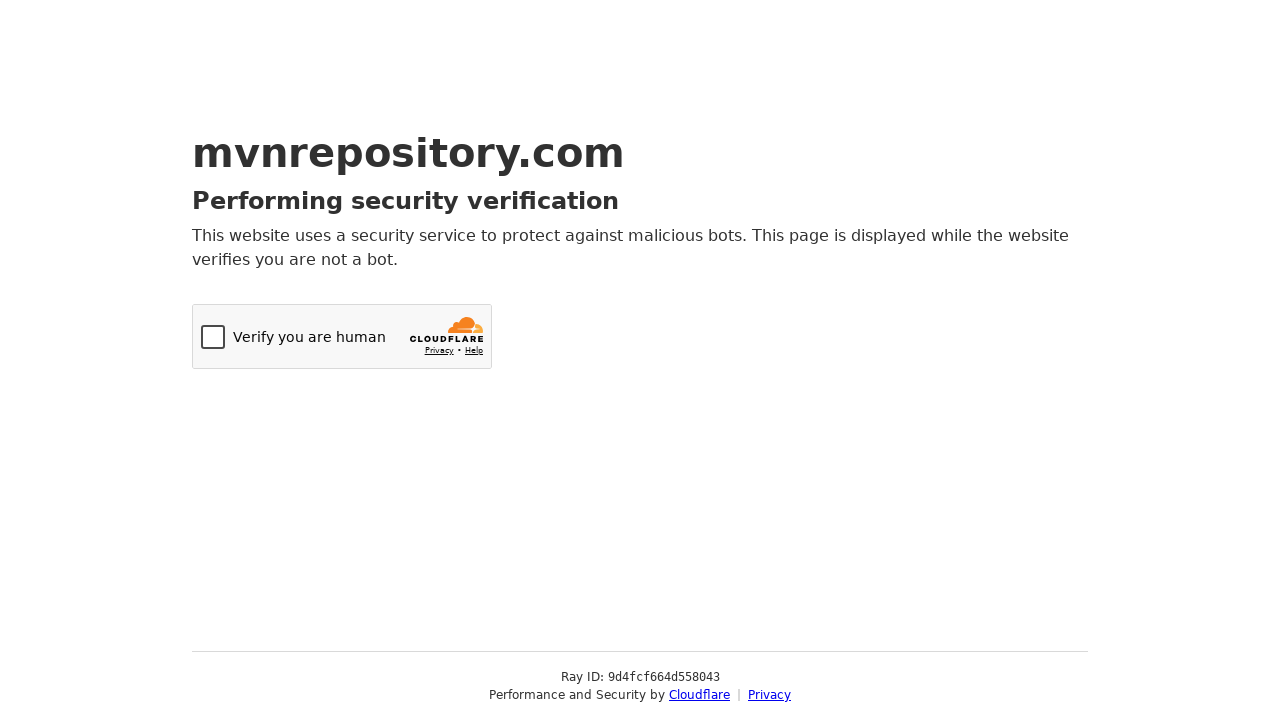

Set mobile viewport to 400x472 pixels to emulate mobile device
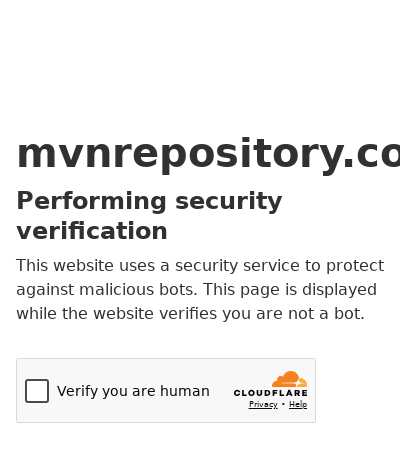

Maven repository page fully loaded with DOM content ready
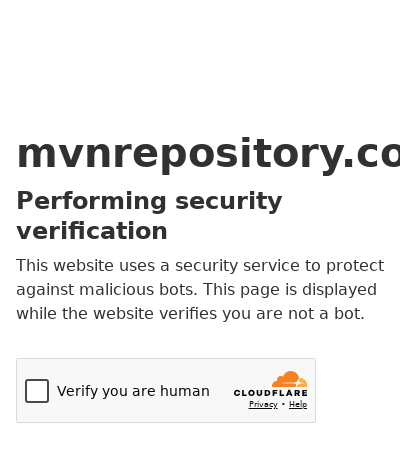

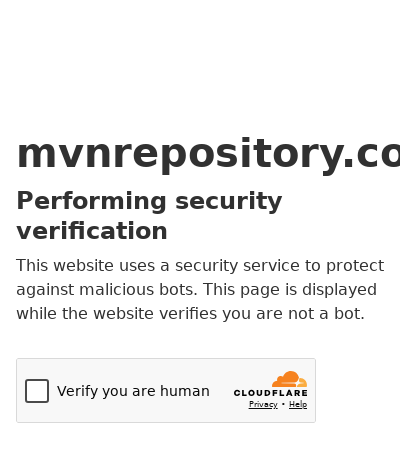